Tests alert handling functionality by triggering a prompt alert, entering text, and verifying the result

Starting URL: https://www.leafground.com/alert.xhtml

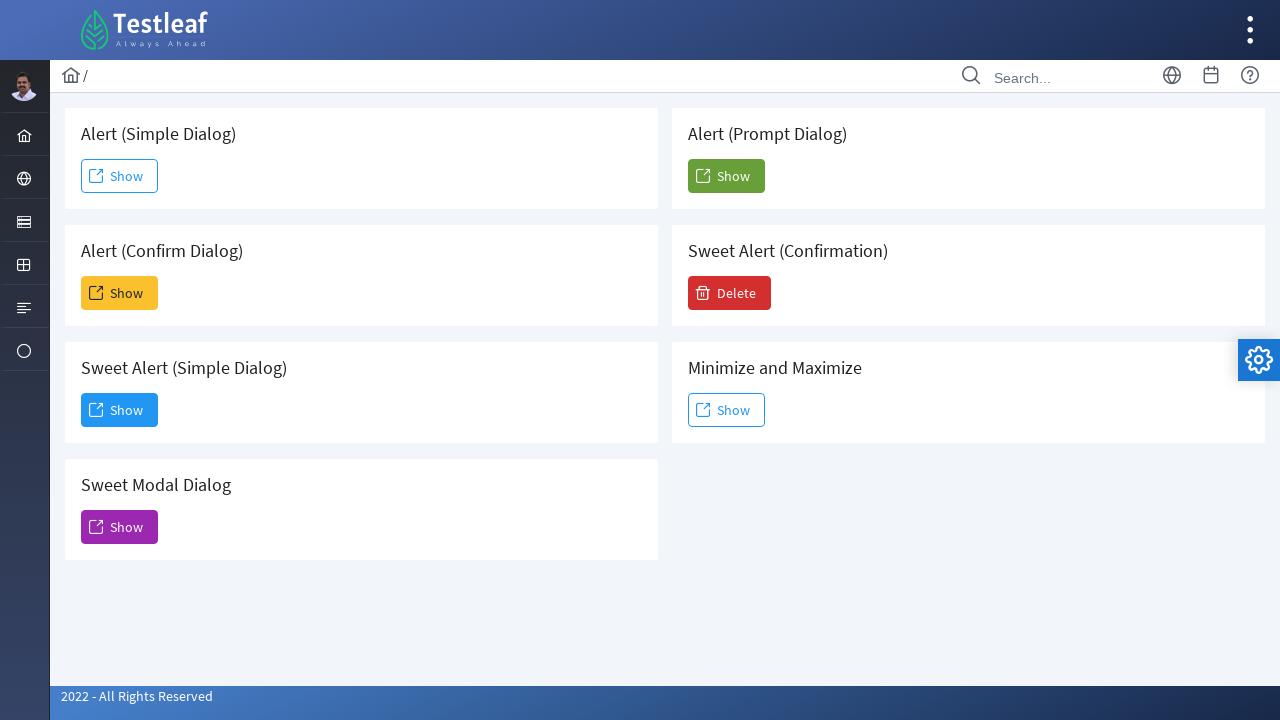

Clicked the 5th 'Show' button to trigger prompt alert at (726, 176) on (//span[text()='Show'])[5]
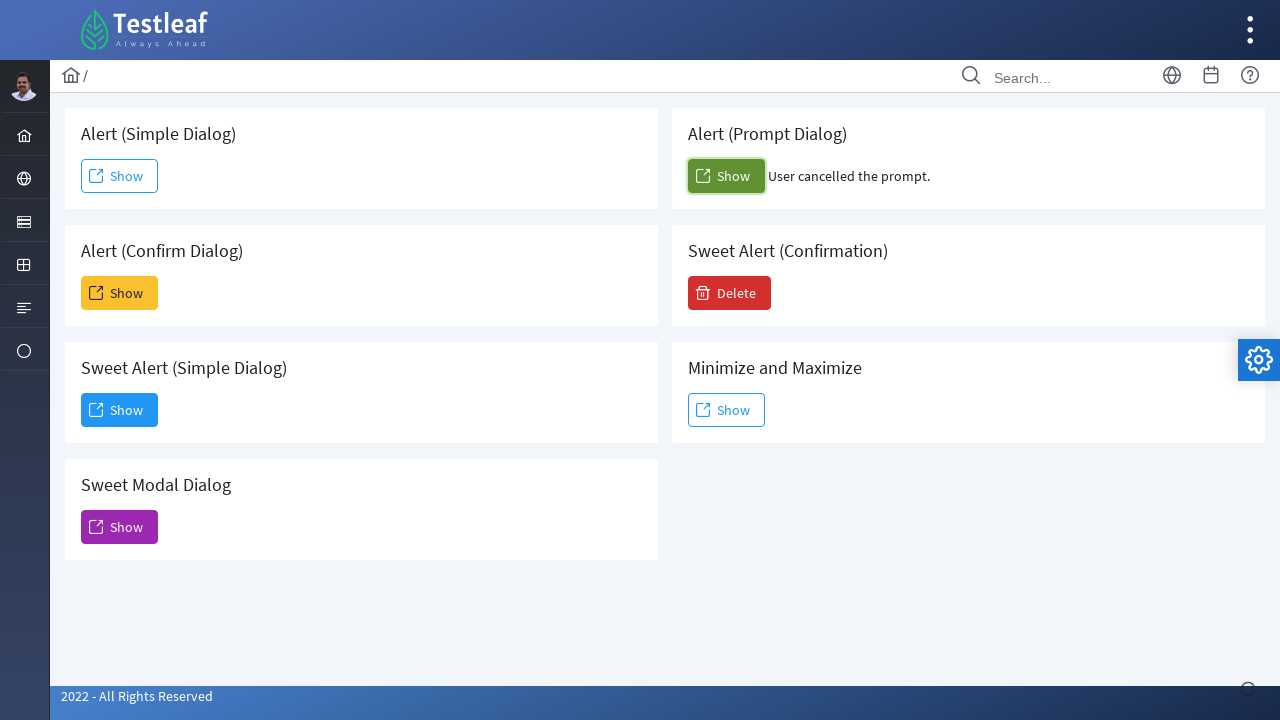

Set up dialog handler to accept prompt with text 'pooja'
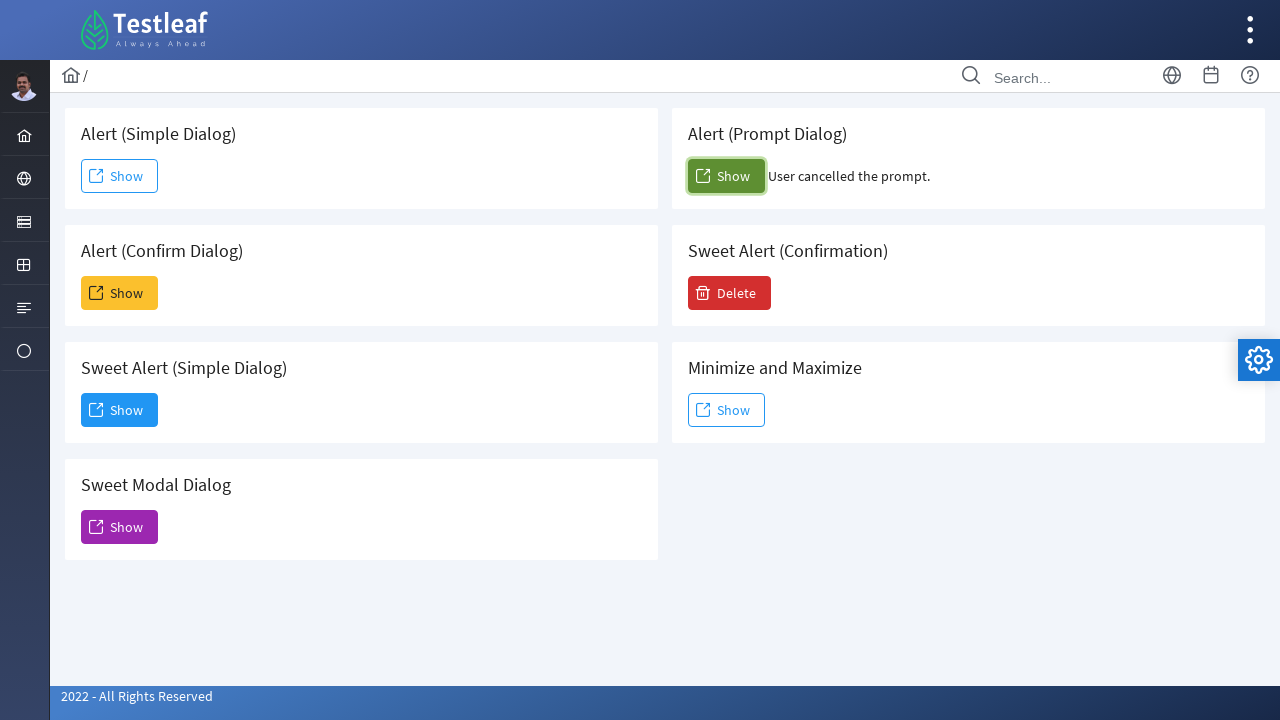

Confirmation result element appeared
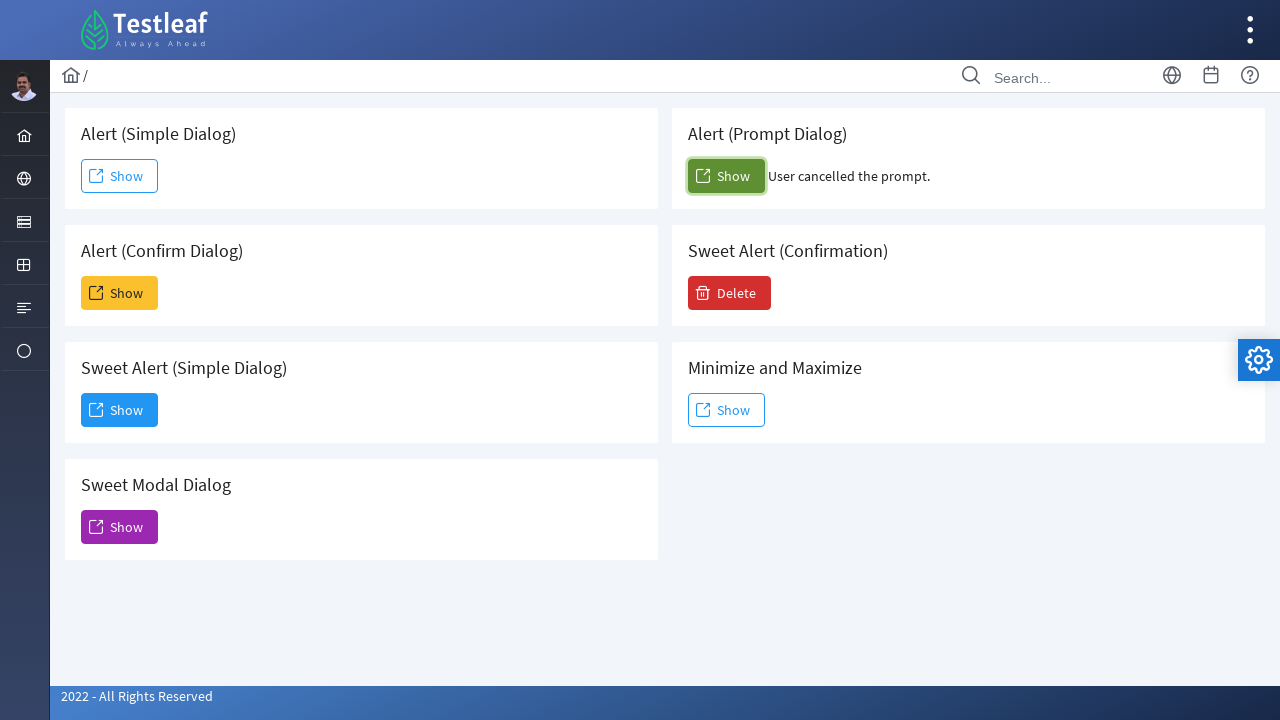

Retrieved confirmation text: User cancelled the prompt.
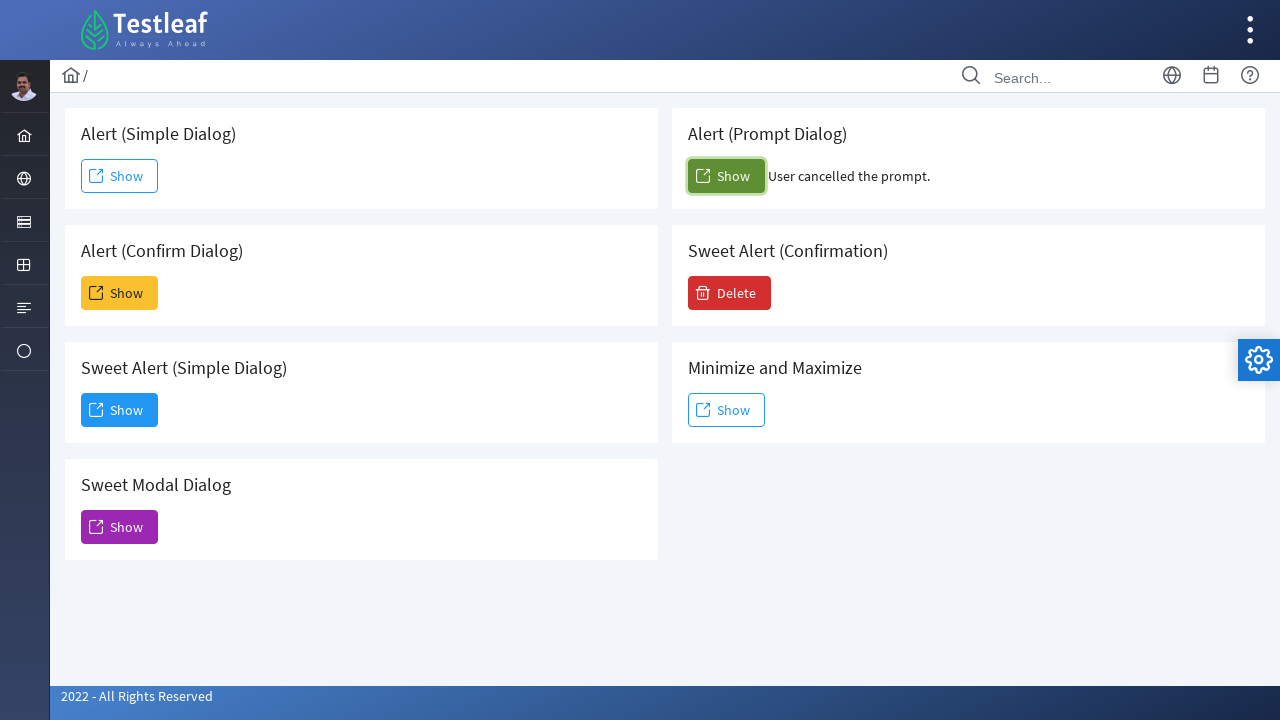

Printed confirmation text to console
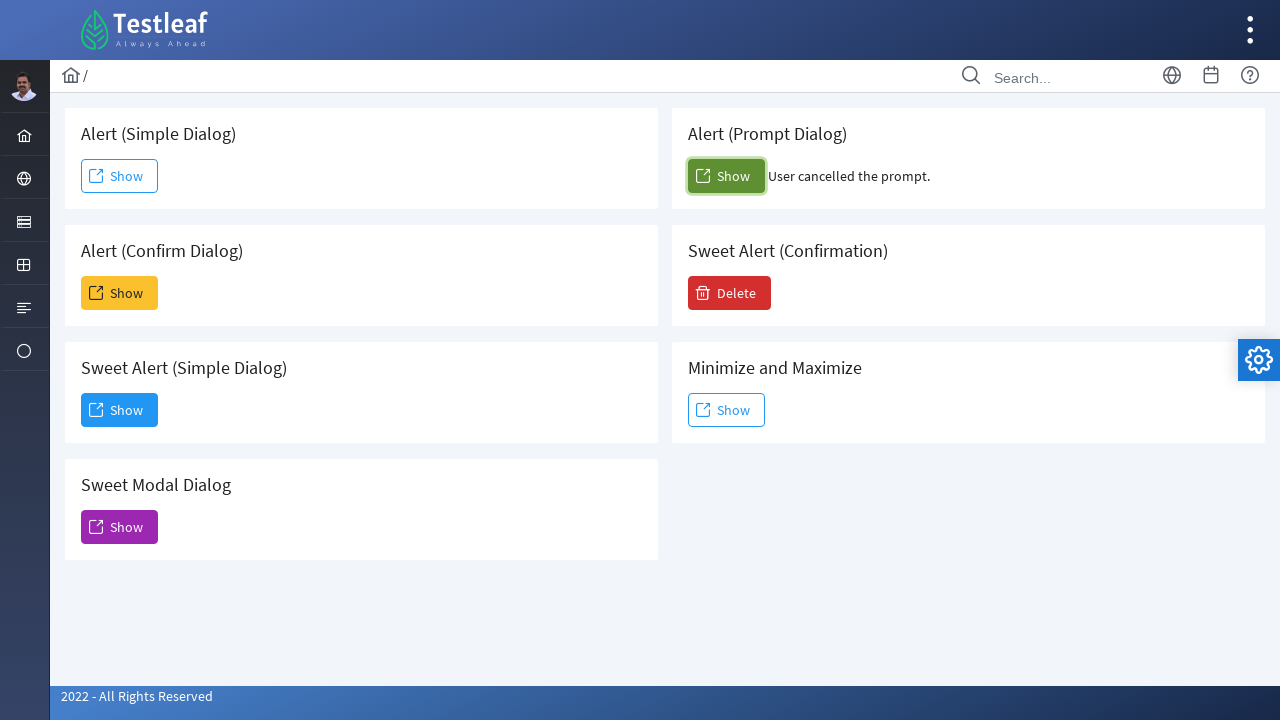

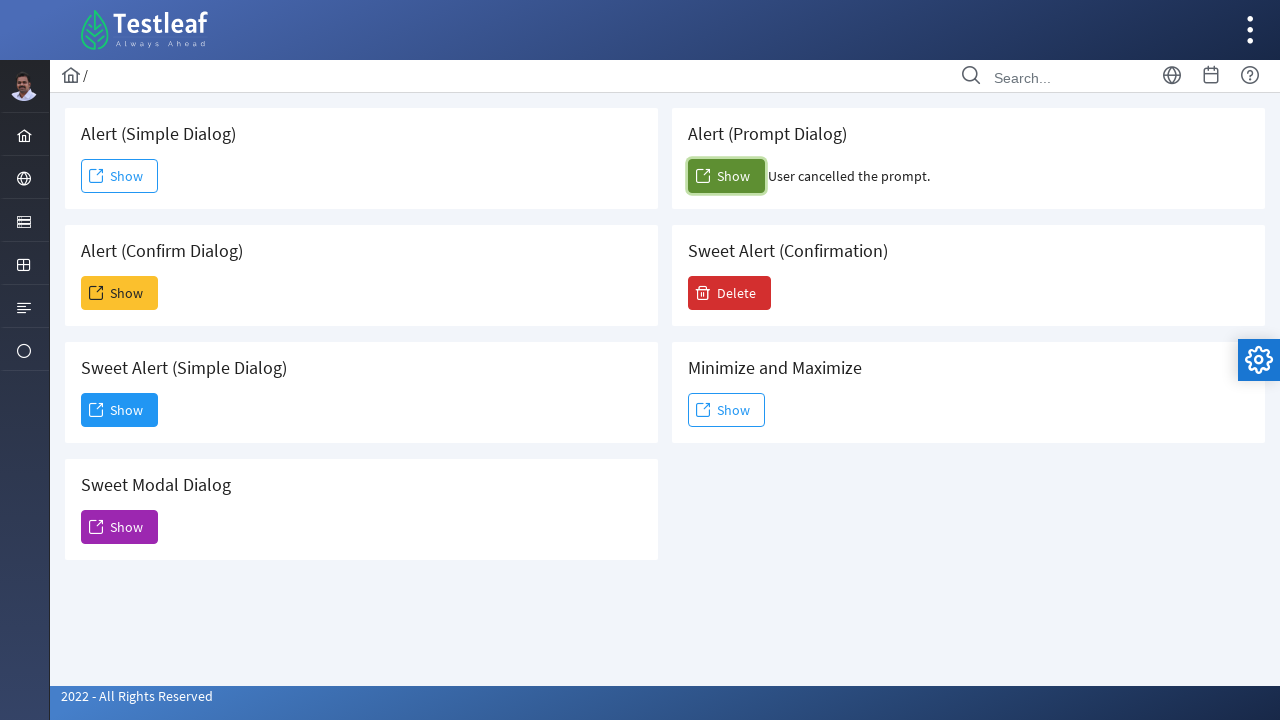